Tests key press functionality by navigating to the Key Presses page, clicking on the input field, and sending individual key presses while verifying the displayed result for each key.

Starting URL: https://the-internet.herokuapp.com/

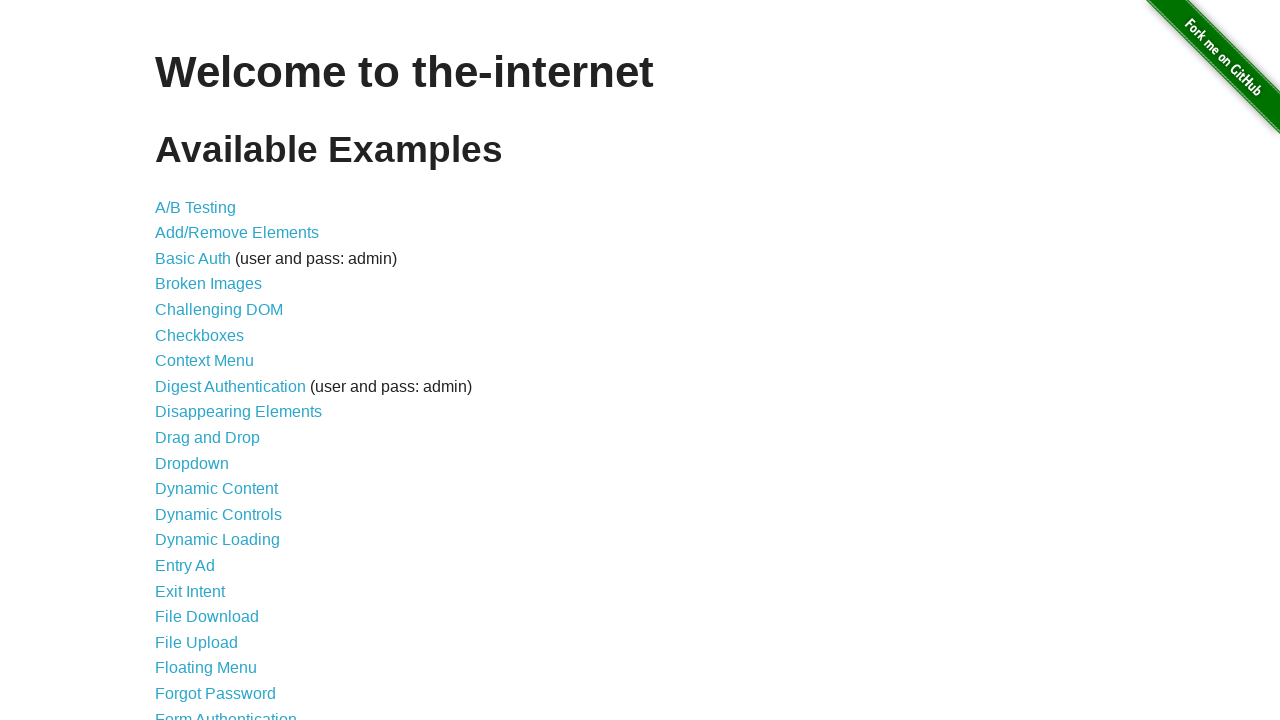

Clicked on 'Key Presses' link at (200, 360) on text=Key Presses
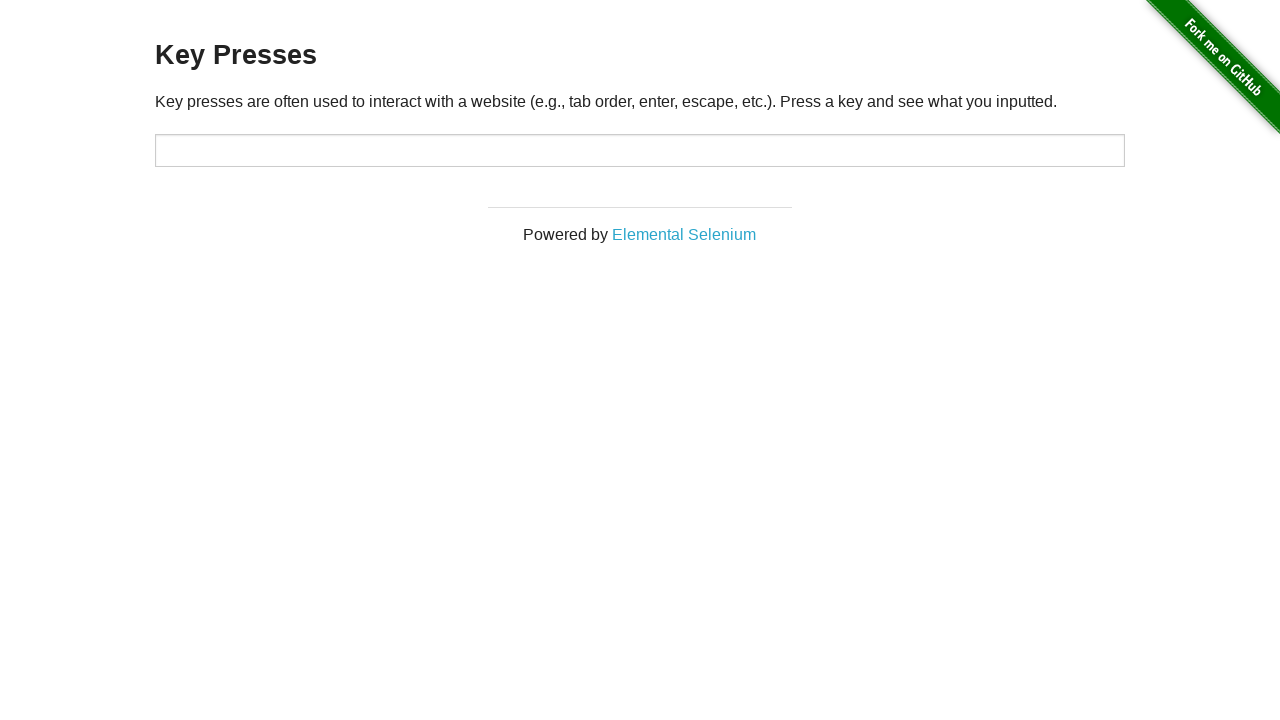

Clicked on the target input field at (640, 150) on #target
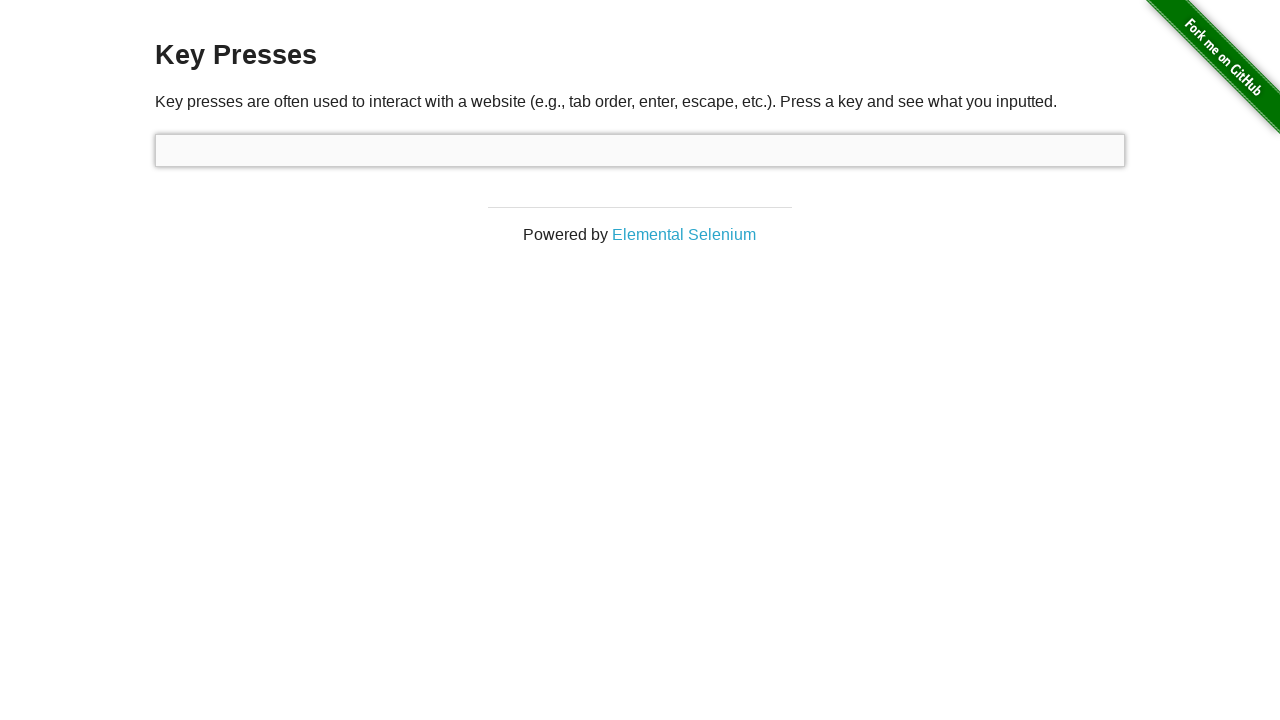

Typed 't' into input field on #target
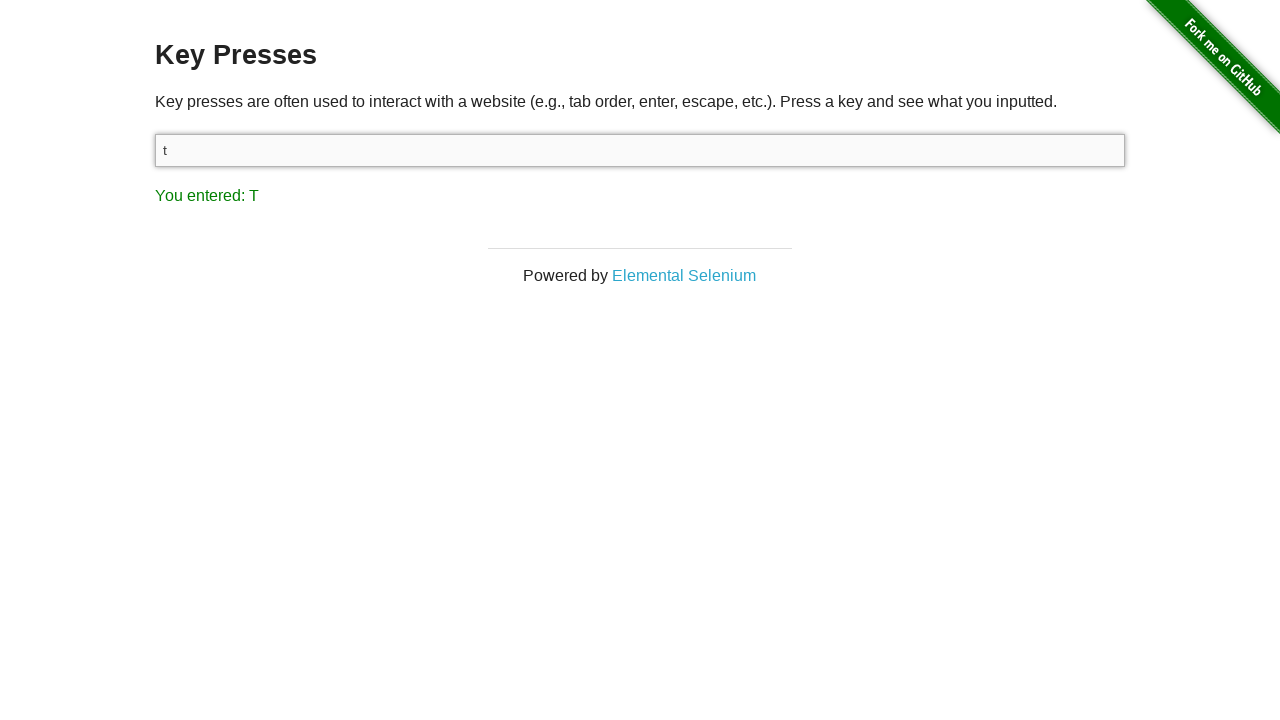

Verified result displayed 'You entered: T'
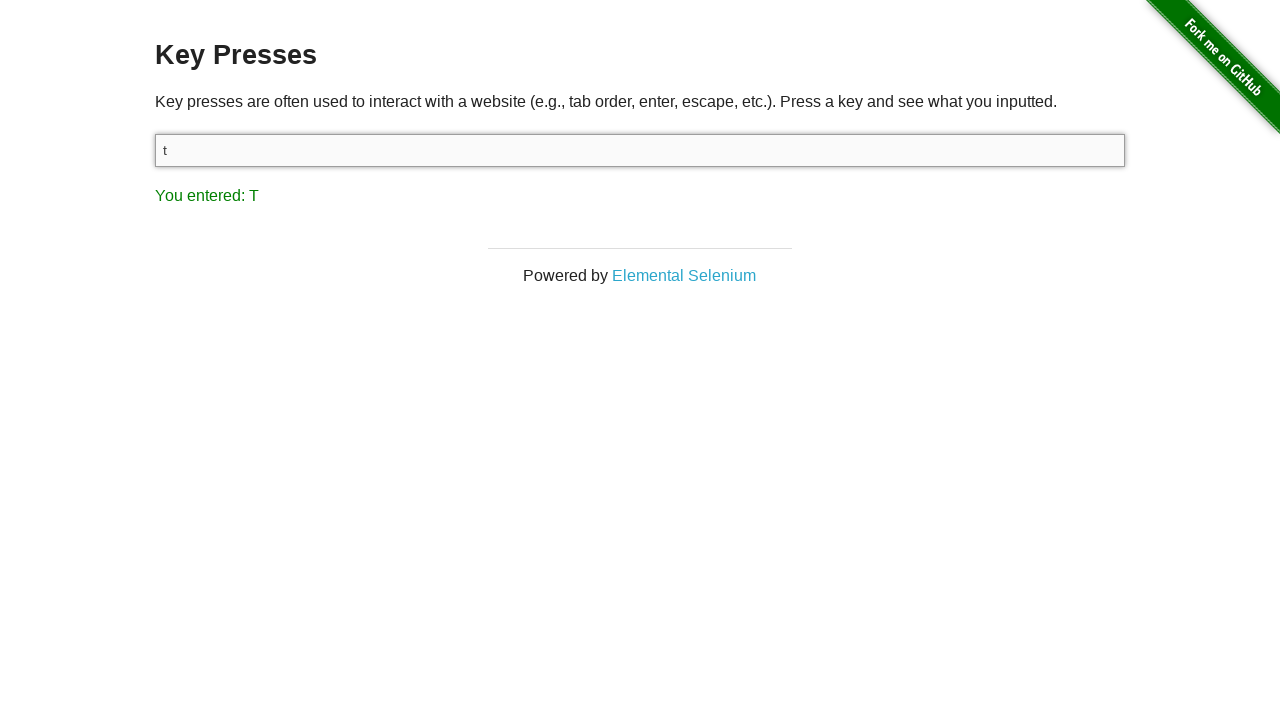

Typed 'e' into input field on #target
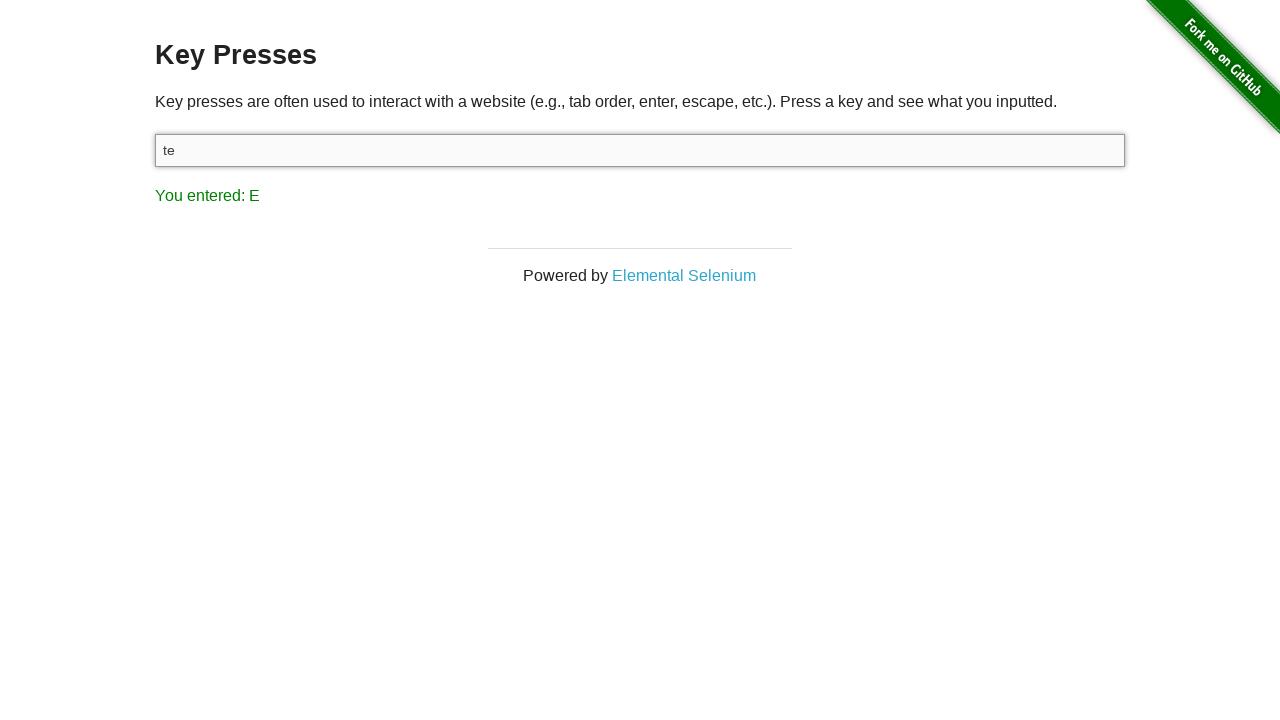

Verified result displayed 'You entered: E'
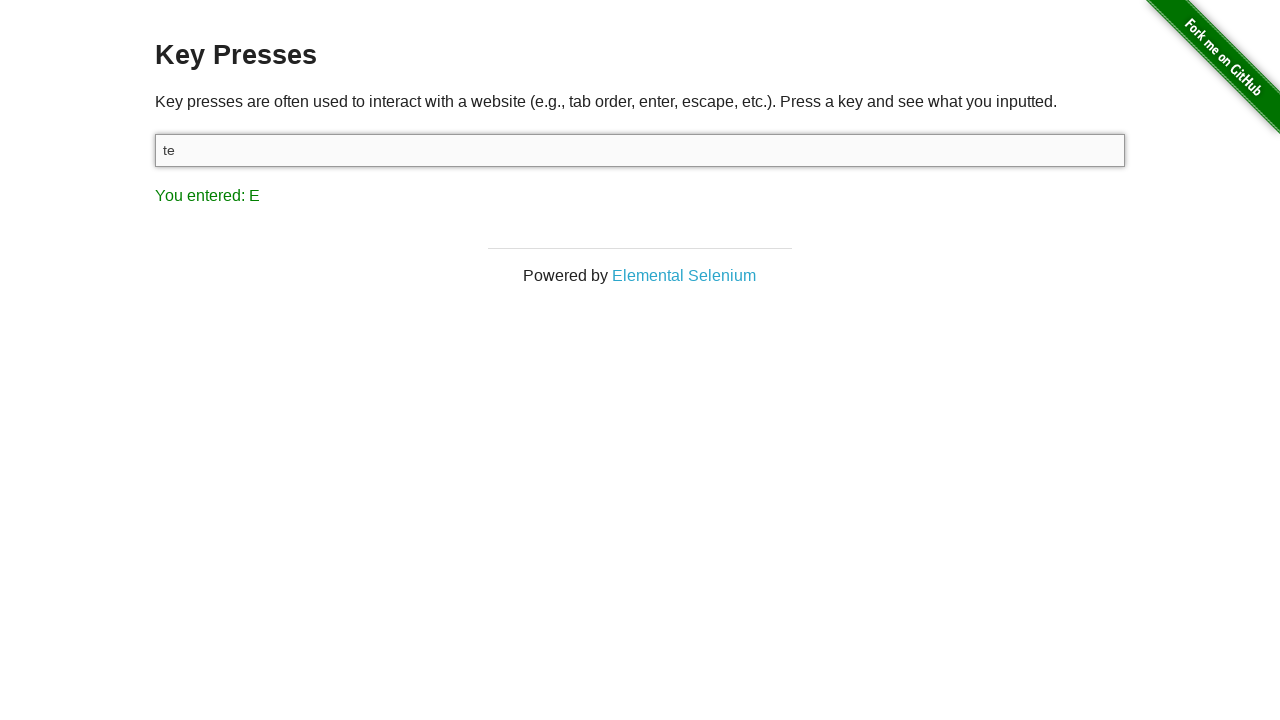

Typed 's' into input field on #target
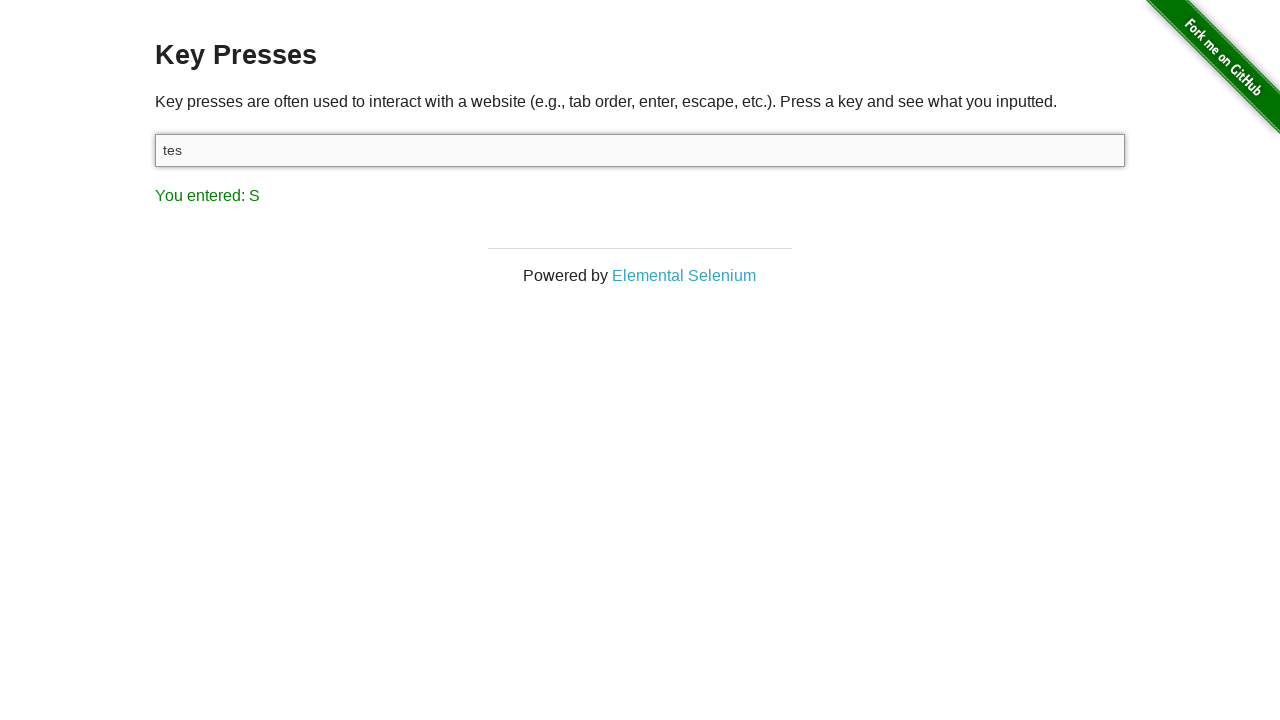

Verified result displayed 'You entered: S'
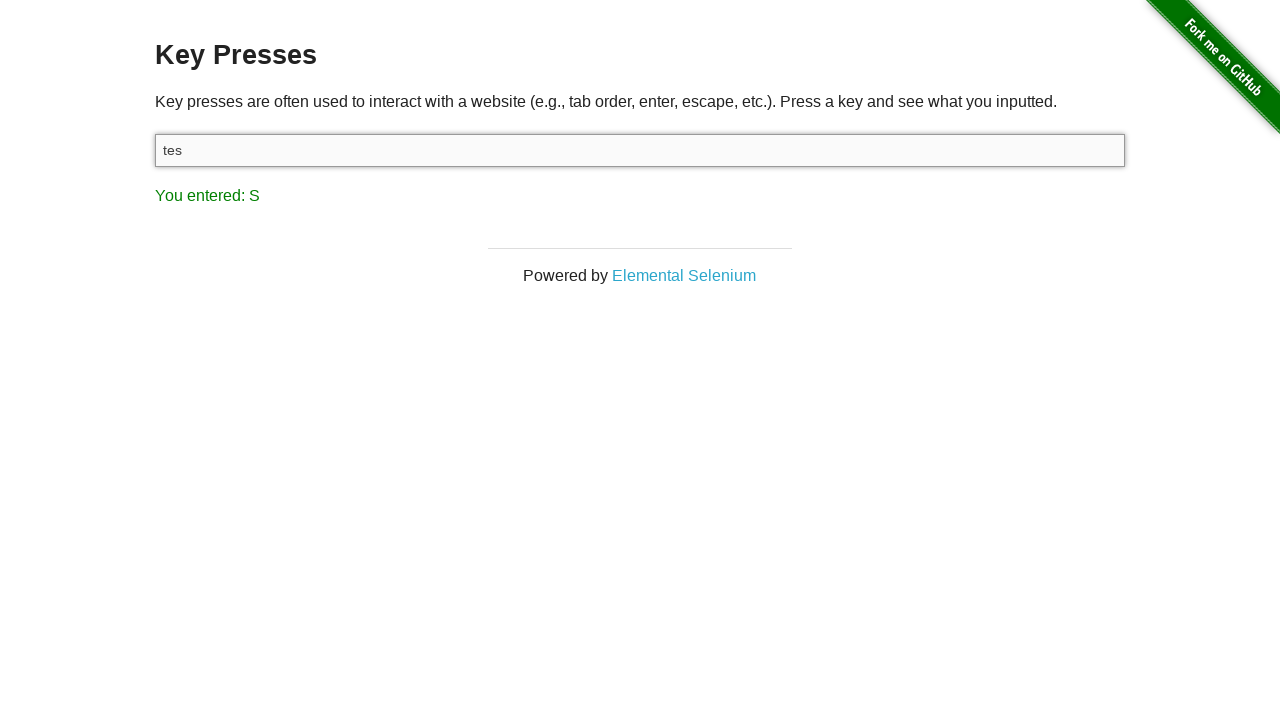

Typed 't' into input field on #target
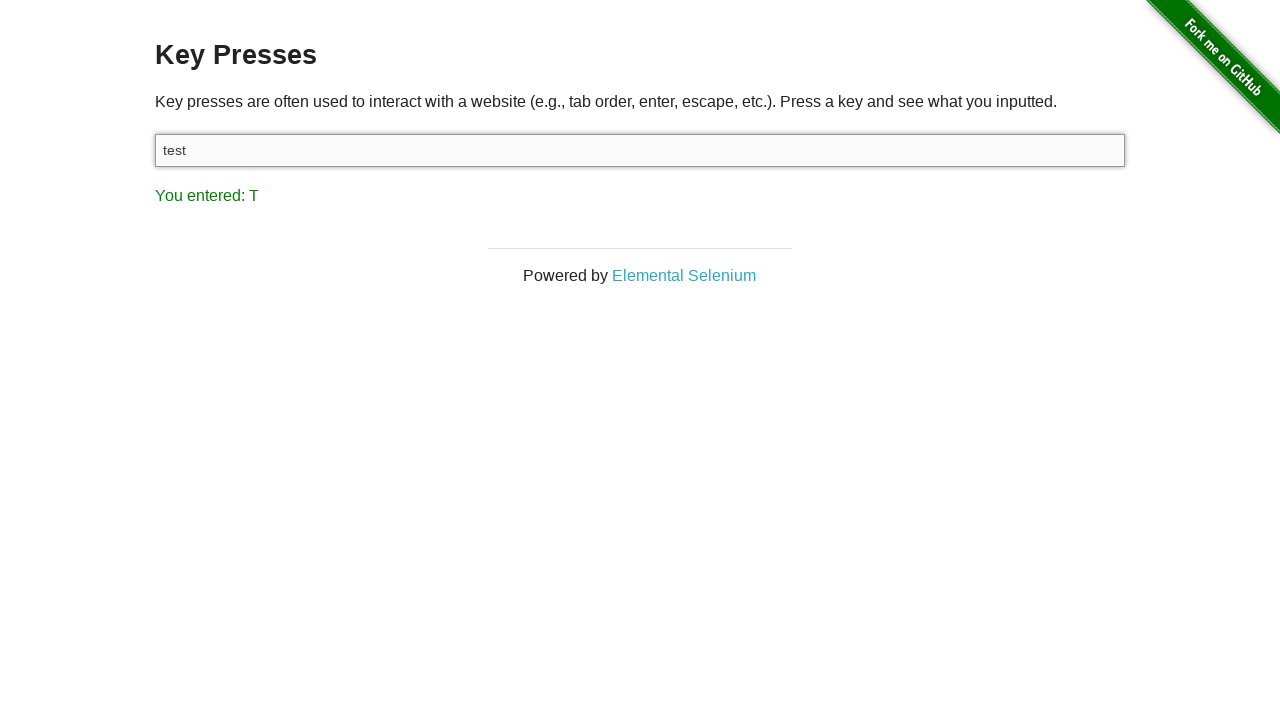

Verified result displayed 'You entered: T'
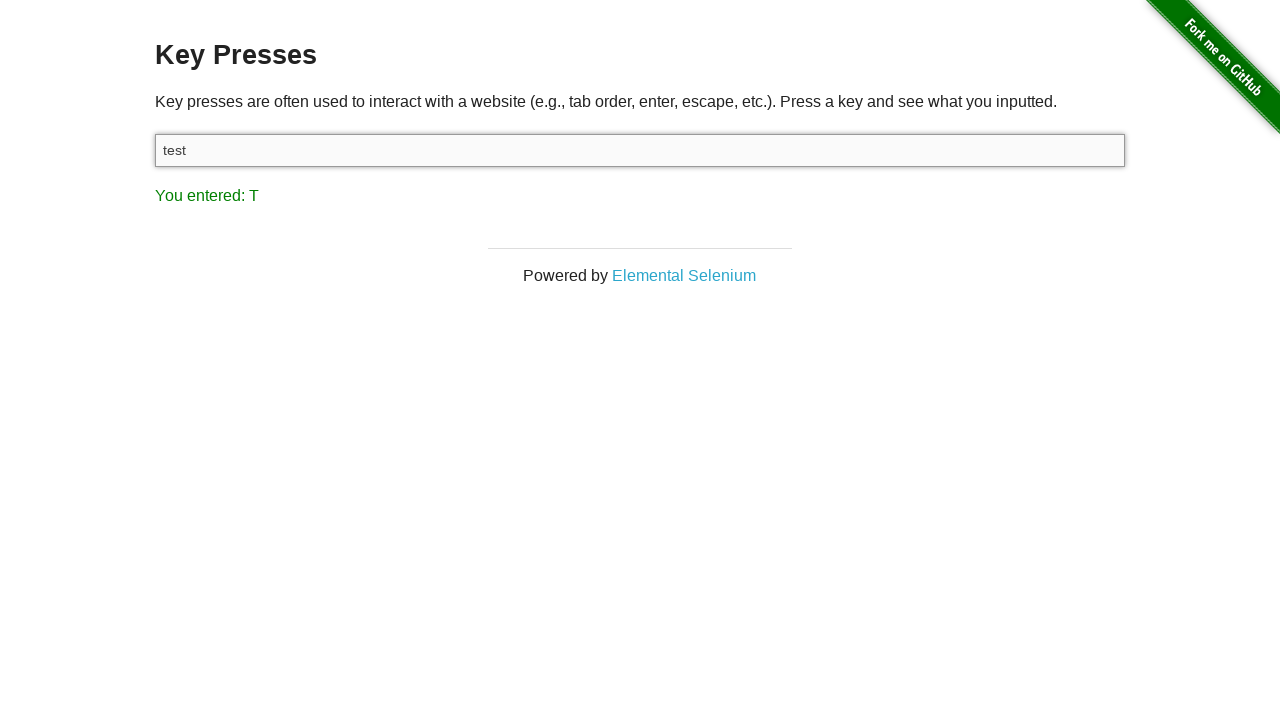

Pressed Enter key on #target
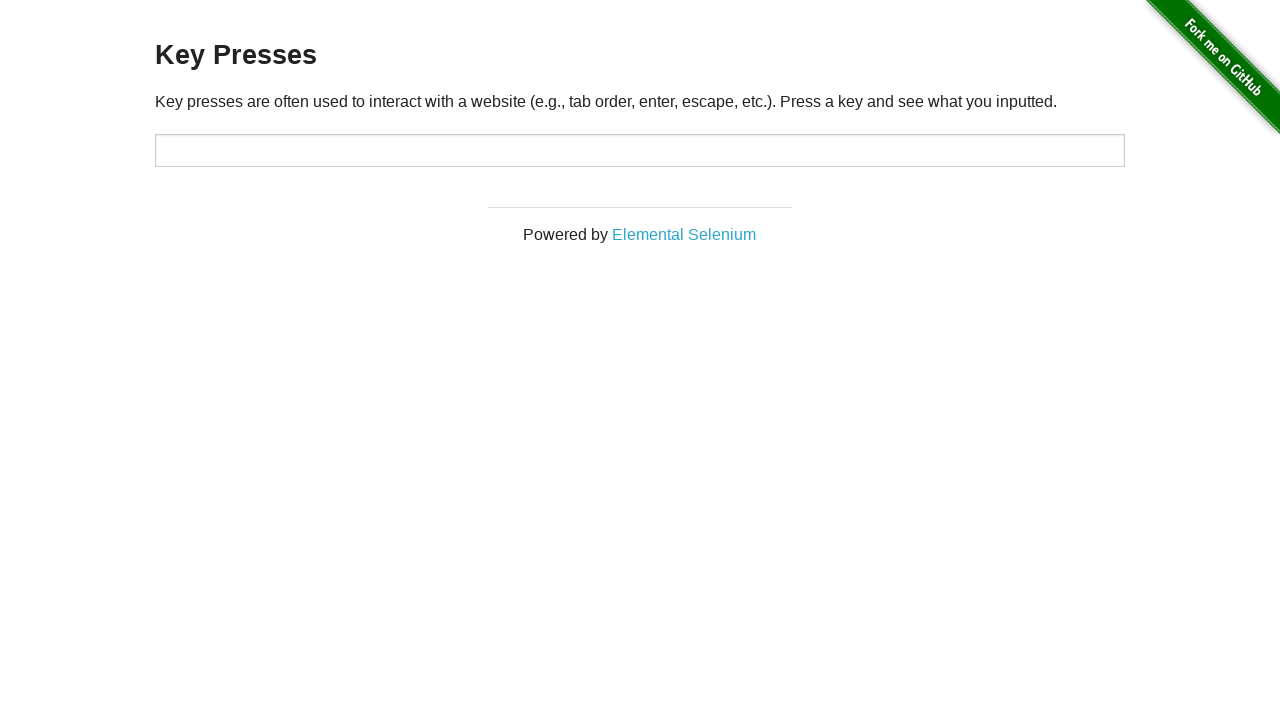

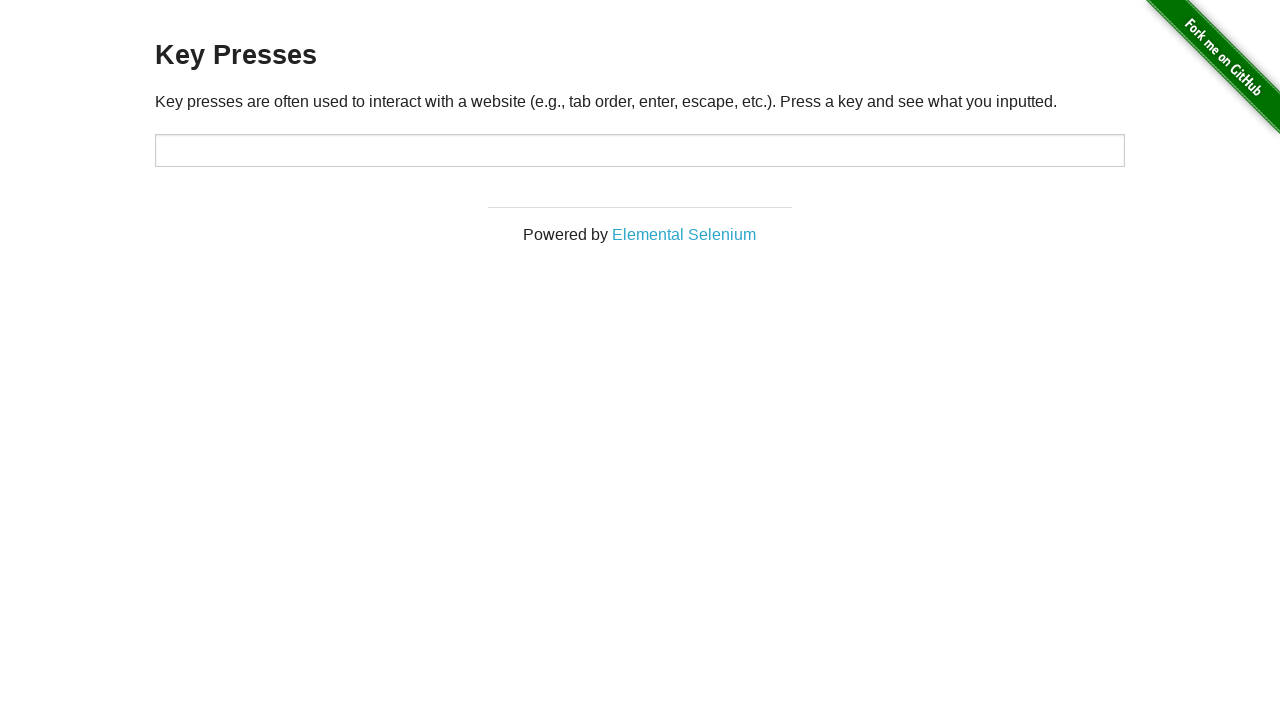